Navigates to the Udemy homepage and waits for the page to load

Starting URL: https://www.udemy.com/

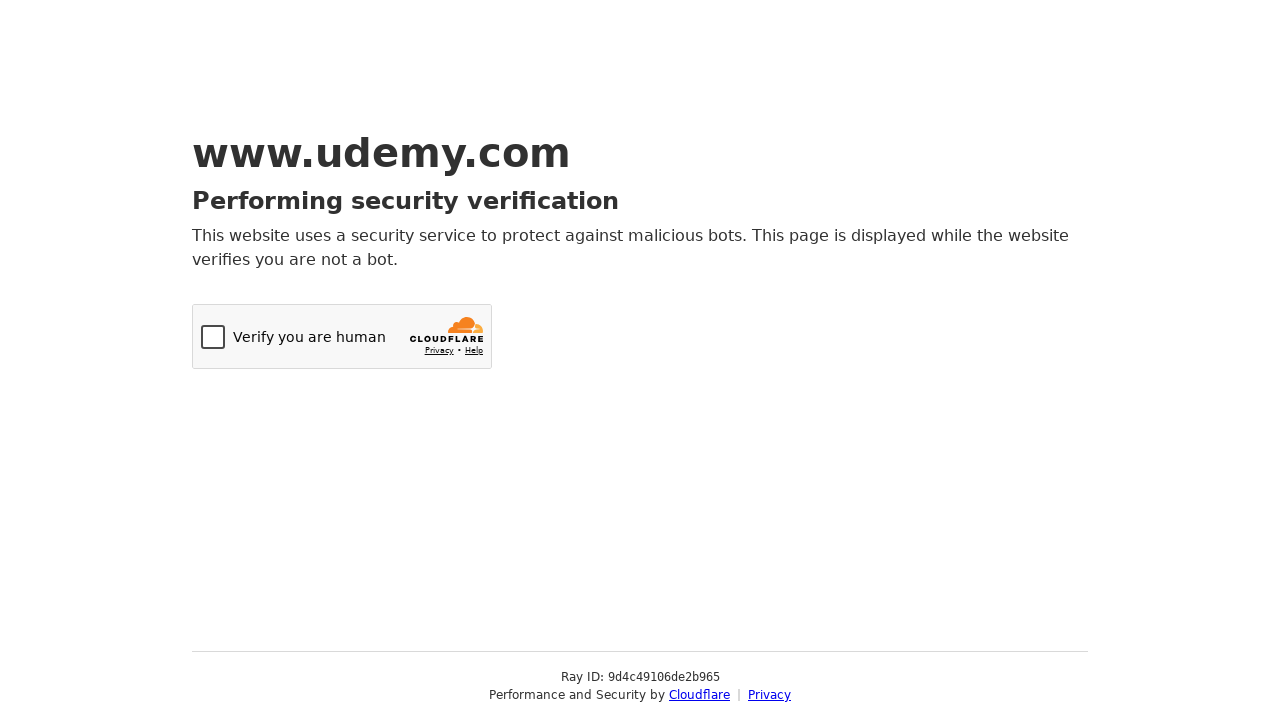

Navigated to Udemy homepage
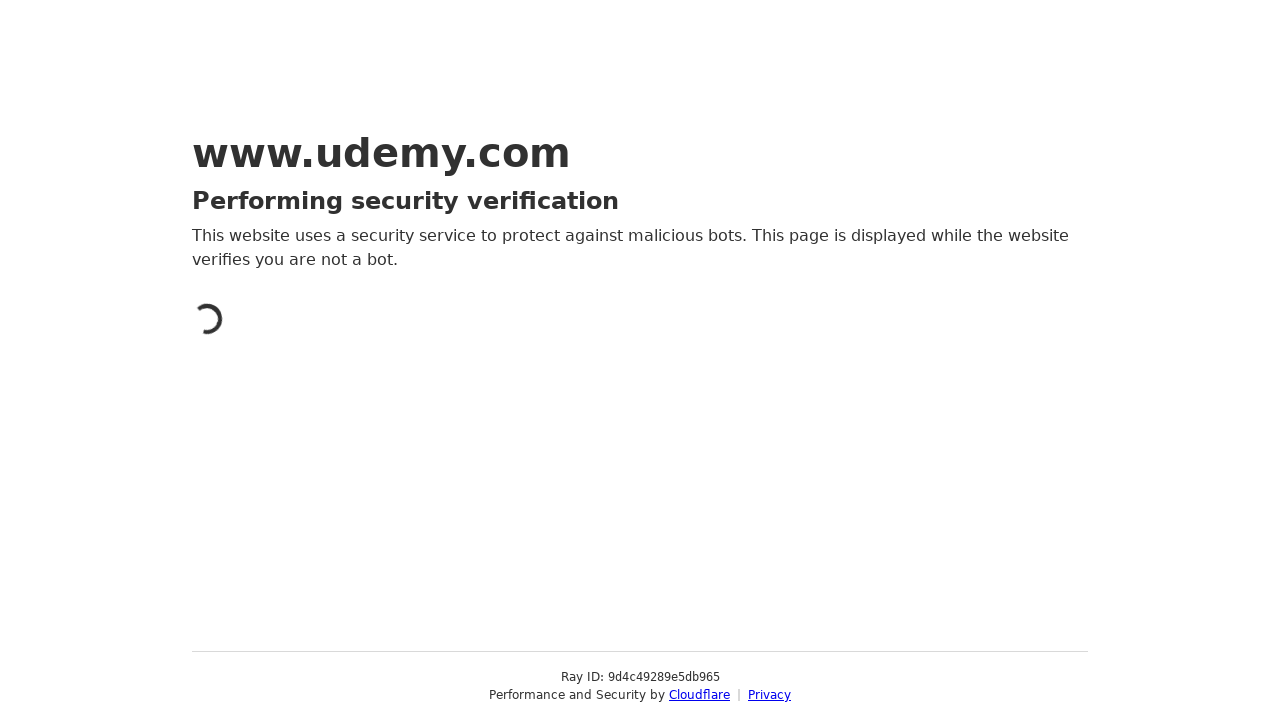

Udemy homepage fully loaded (networkidle state reached)
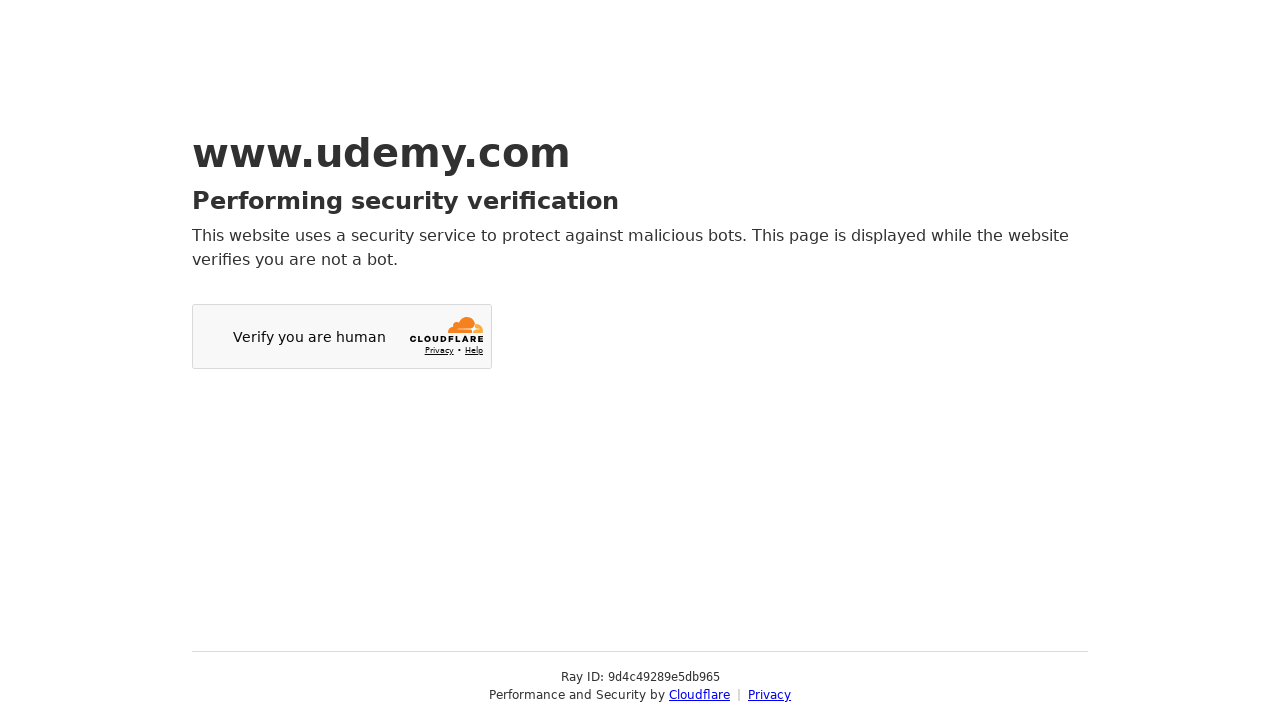

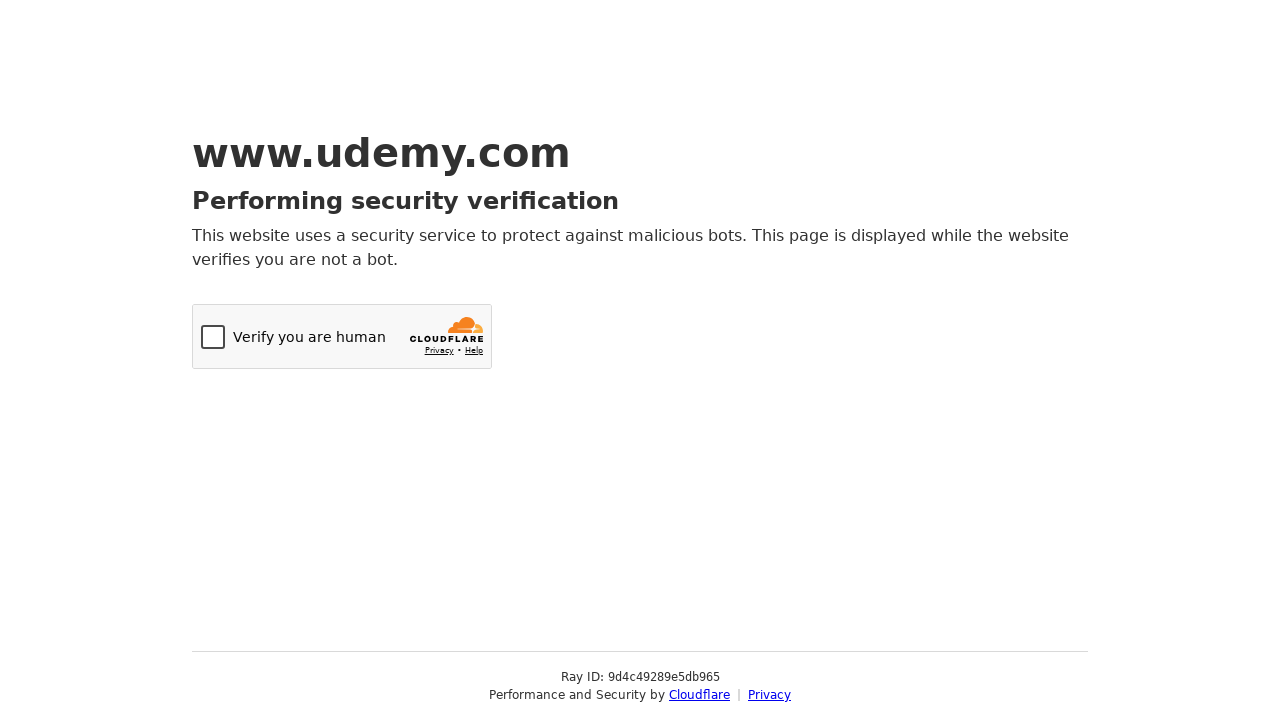